Navigates to an anti-spider test center page and waits for the page to load, testing basic page access capabilities.

Starting URL: https://antispider1.scrape.center/

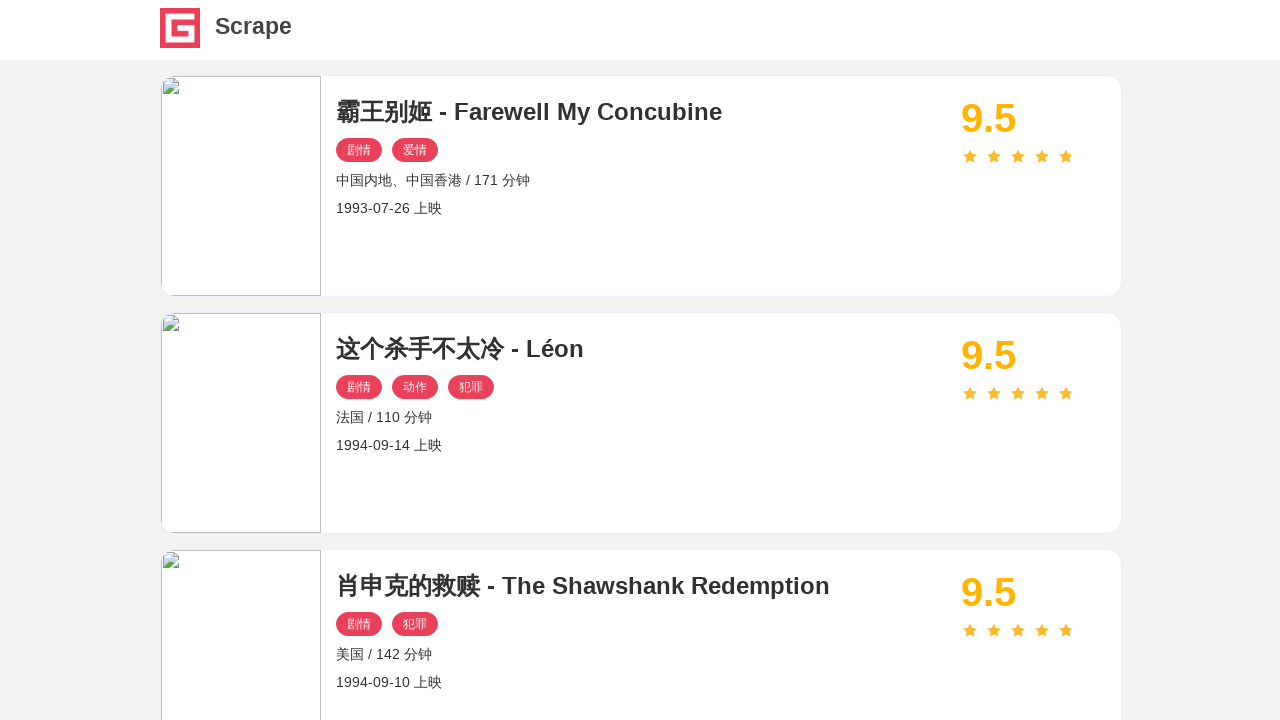

Navigated to anti-spider test center page
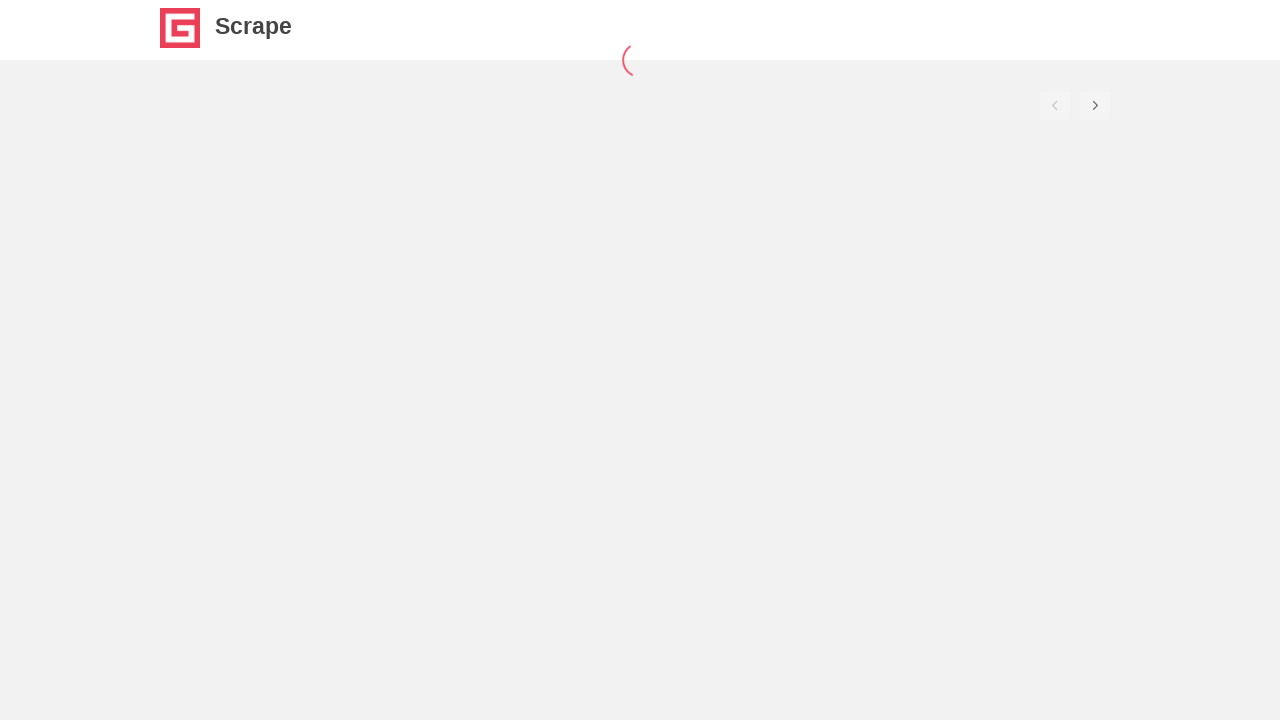

Page reached networkidle state - content fully loaded
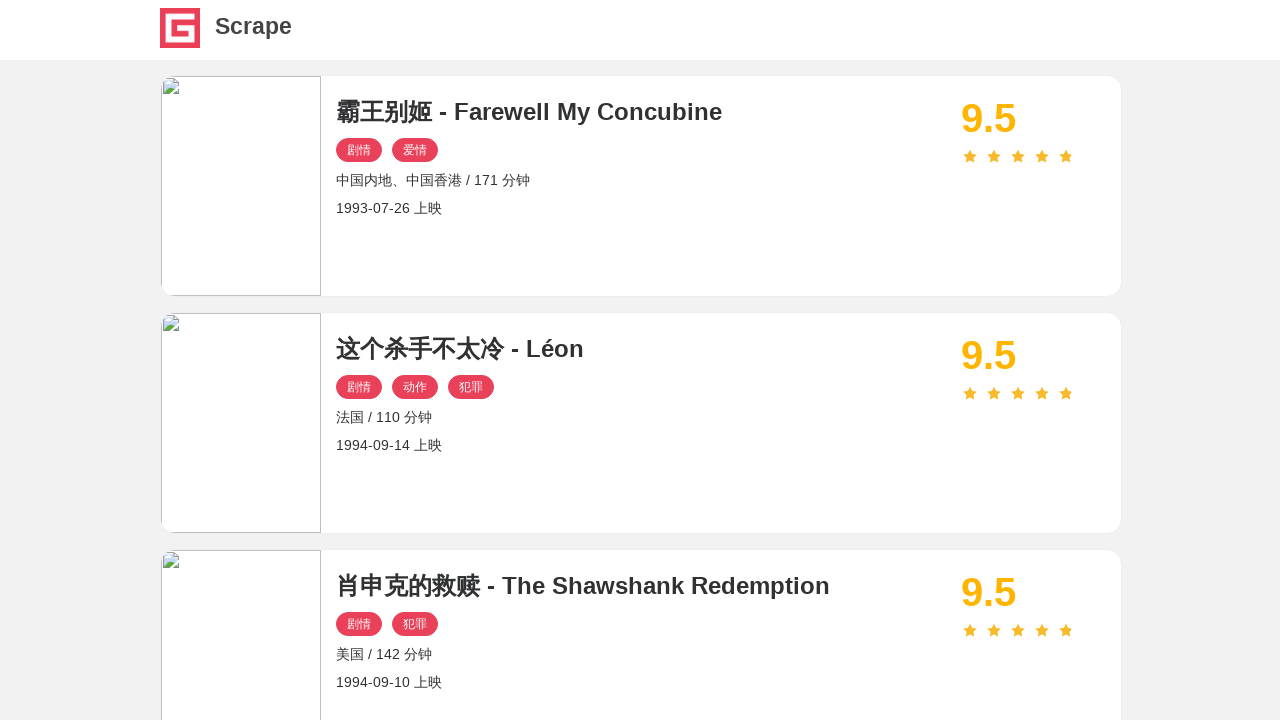

Waited 3 seconds for dynamic content to render
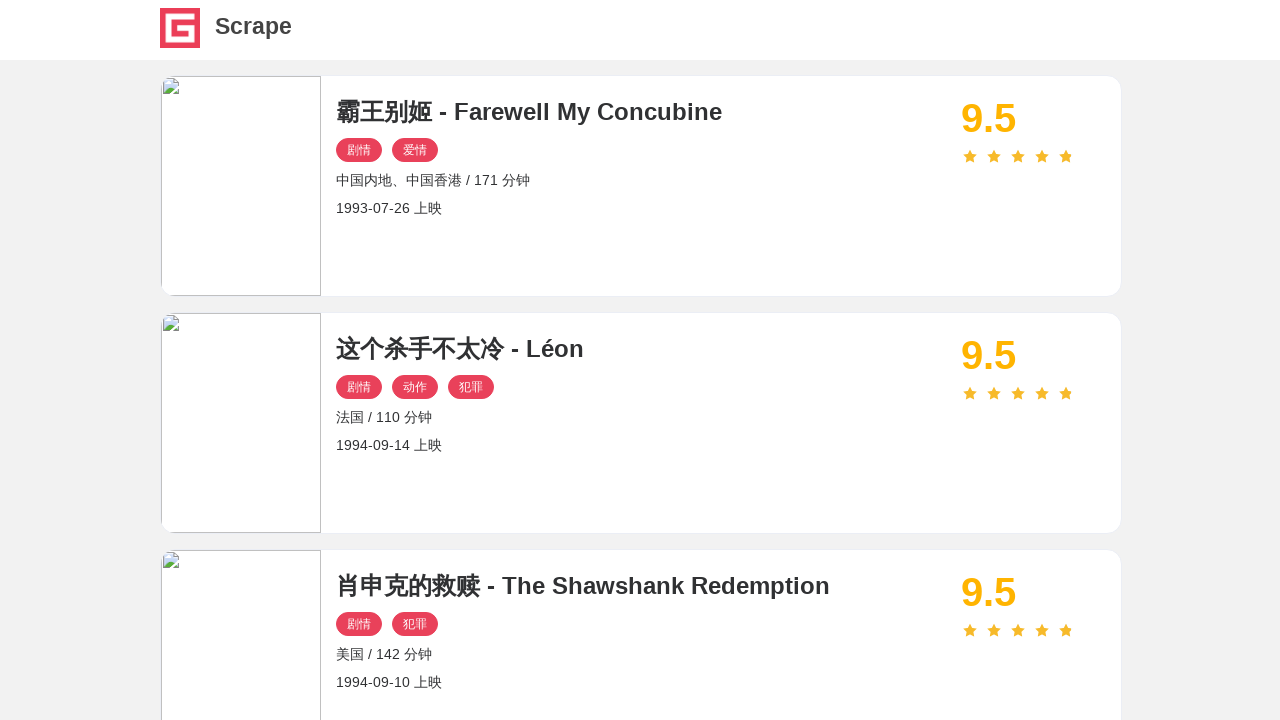

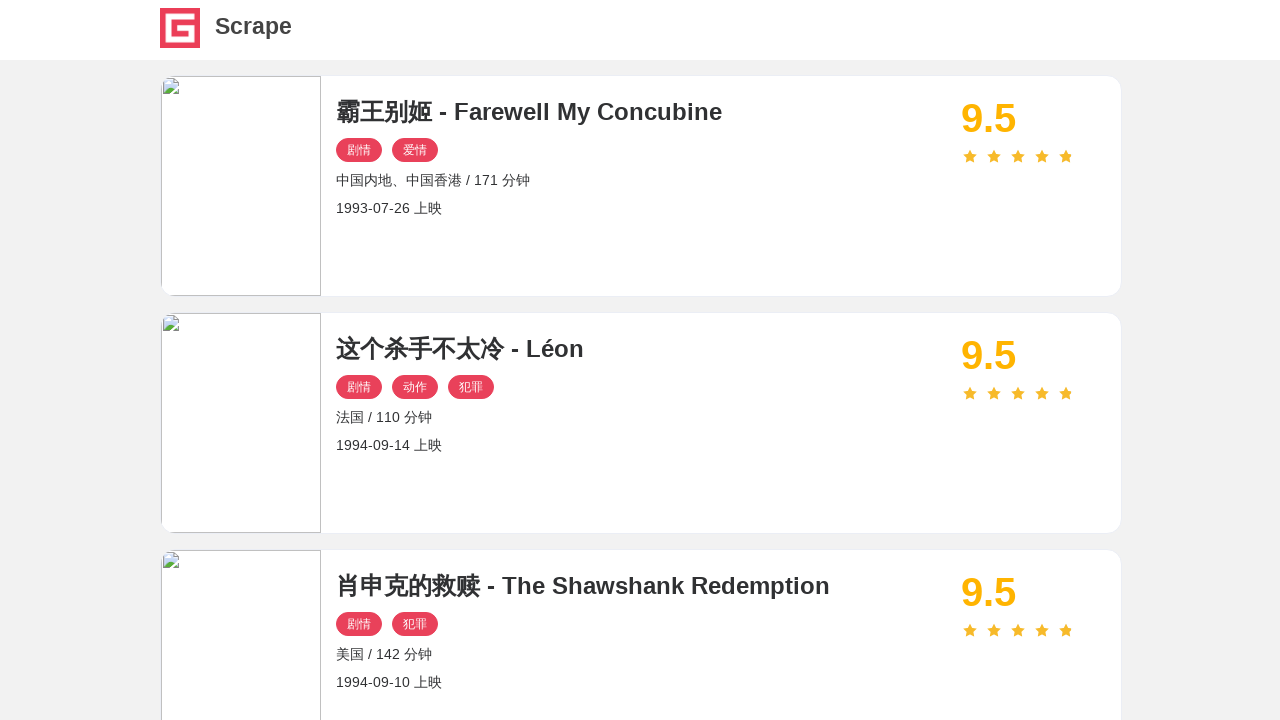